Tests checkbox functionality by finding all checkboxes on the page and clicking the one with value "Option-2"

Starting URL: http://syntaxprojects.com/basic-checkbox-demo.php

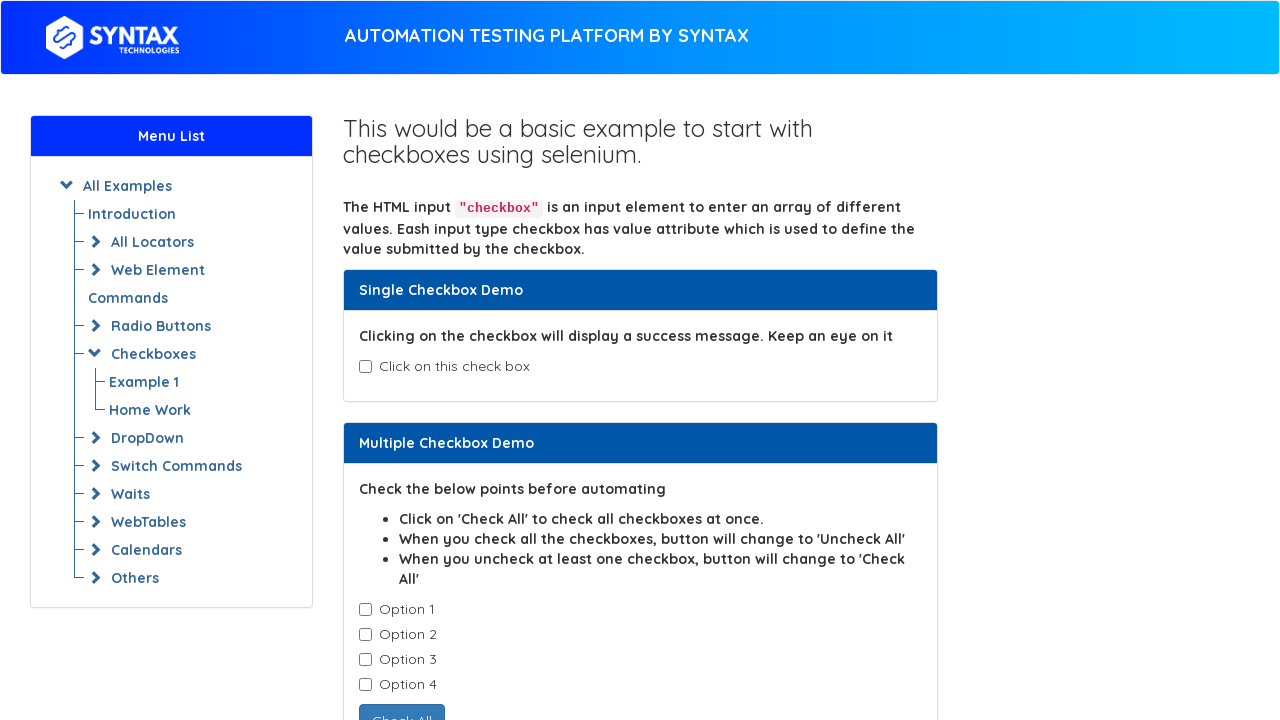

Waited for checkboxes to be present on the page
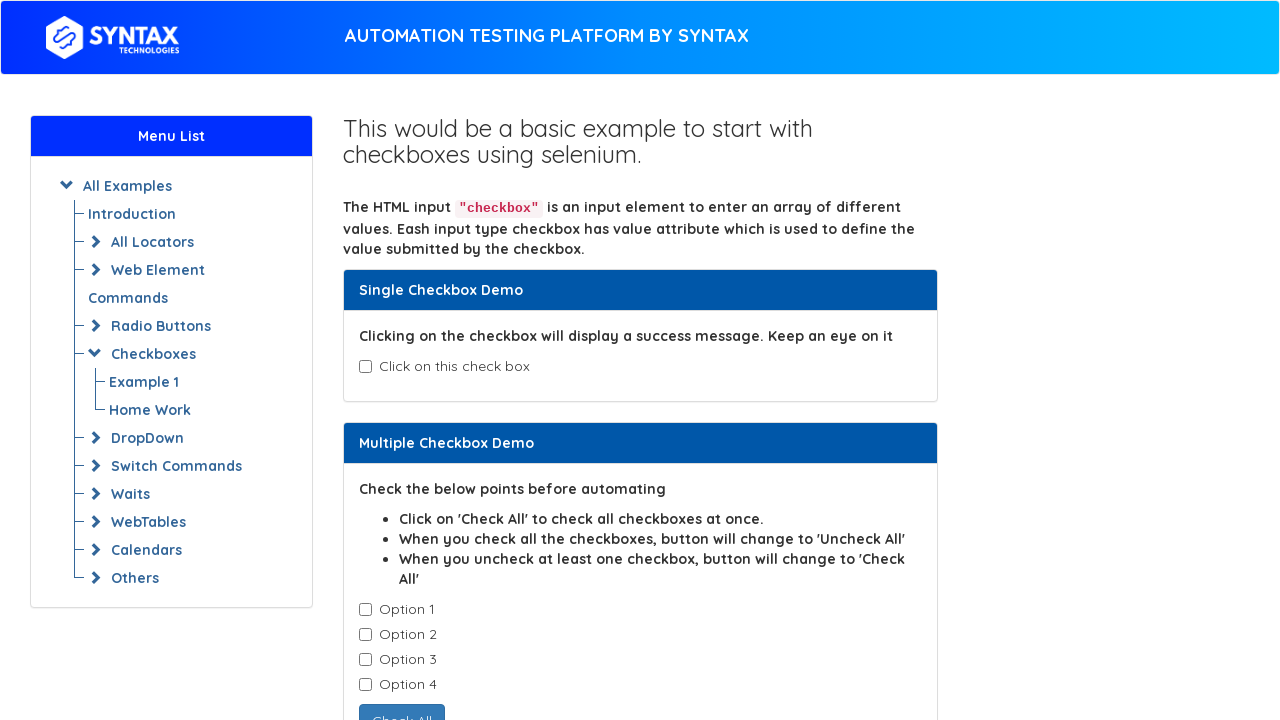

Located all checkbox elements with class 'cb1-element'
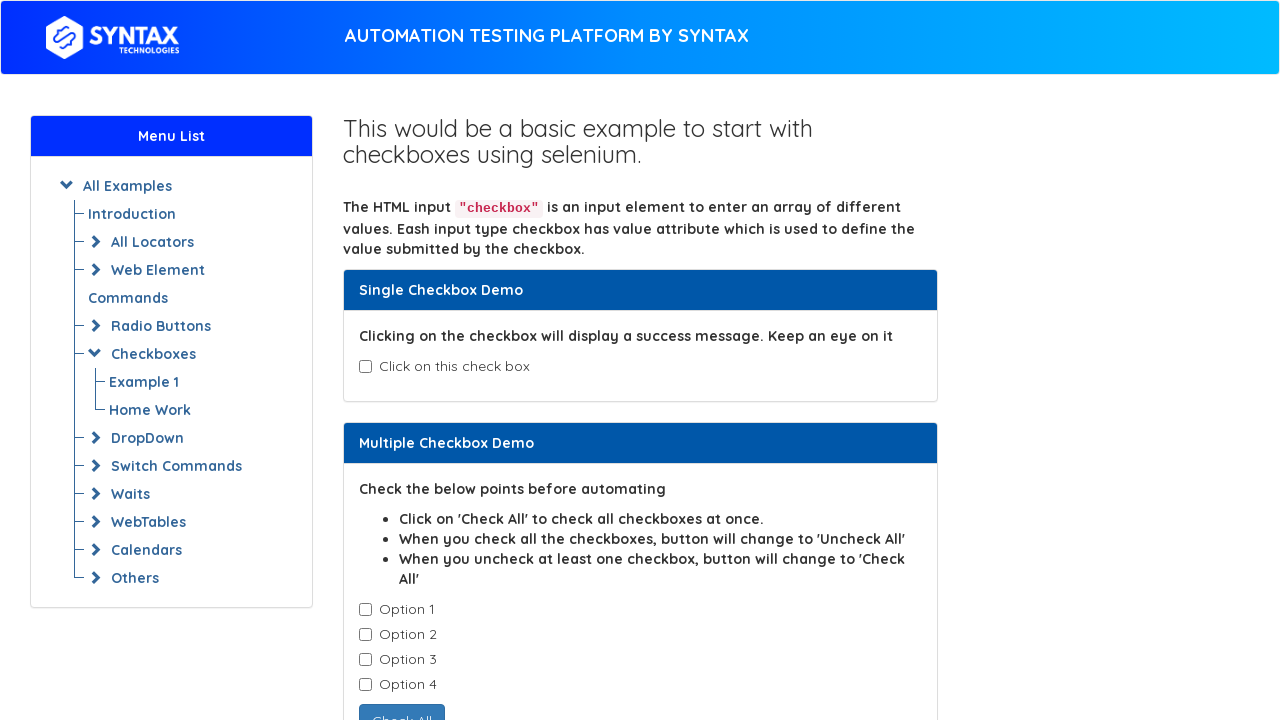

Found 4 checkboxes on the page
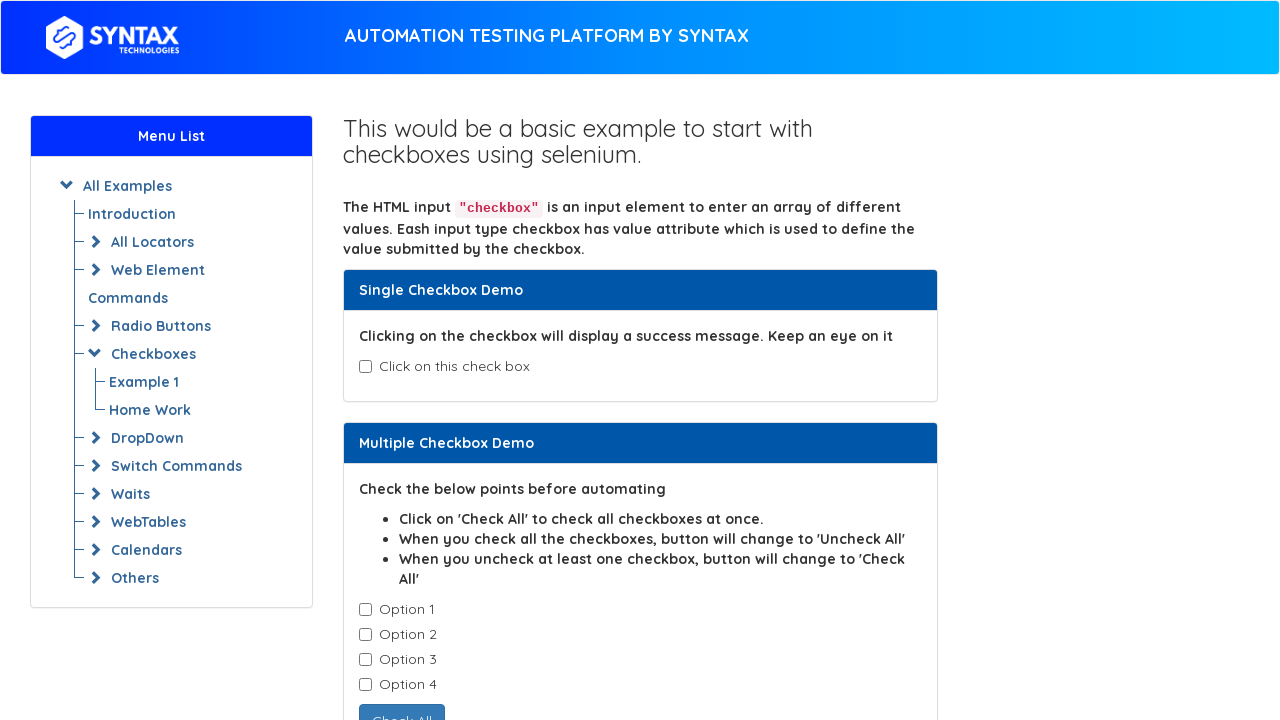

Retrieved checkbox at index 0
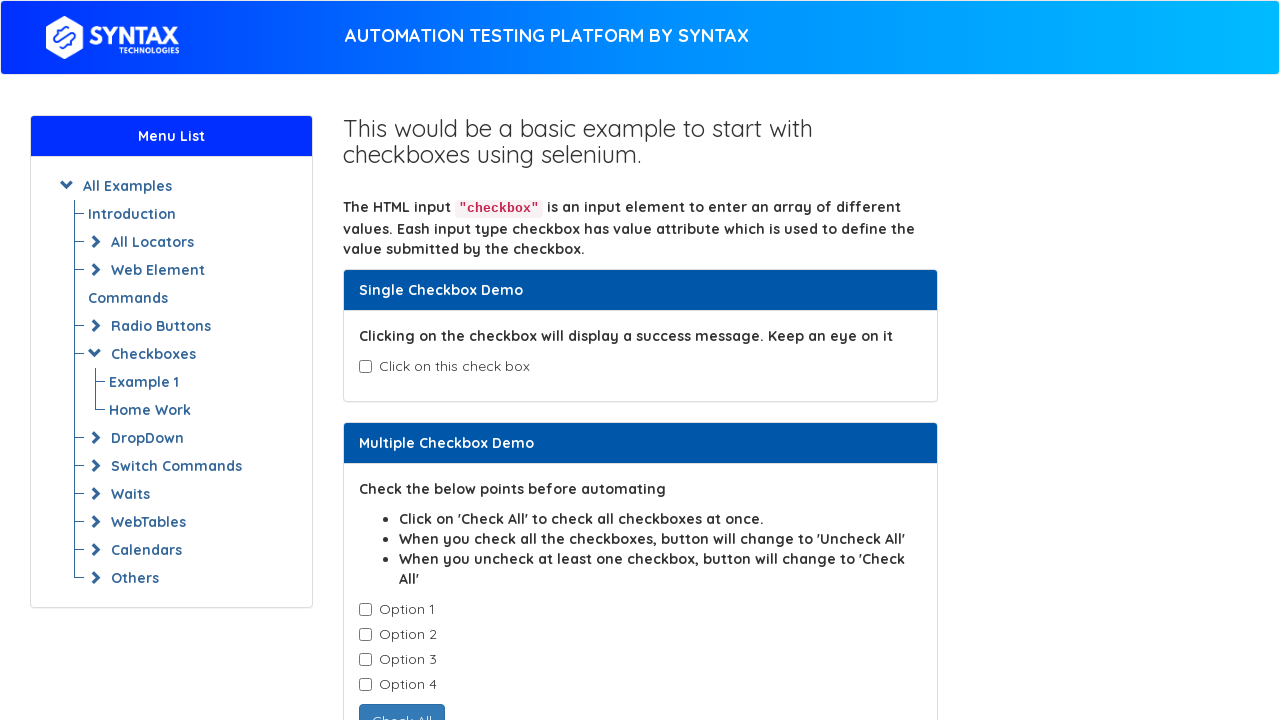

Retrieved value attribute from checkbox: 'Option-1'
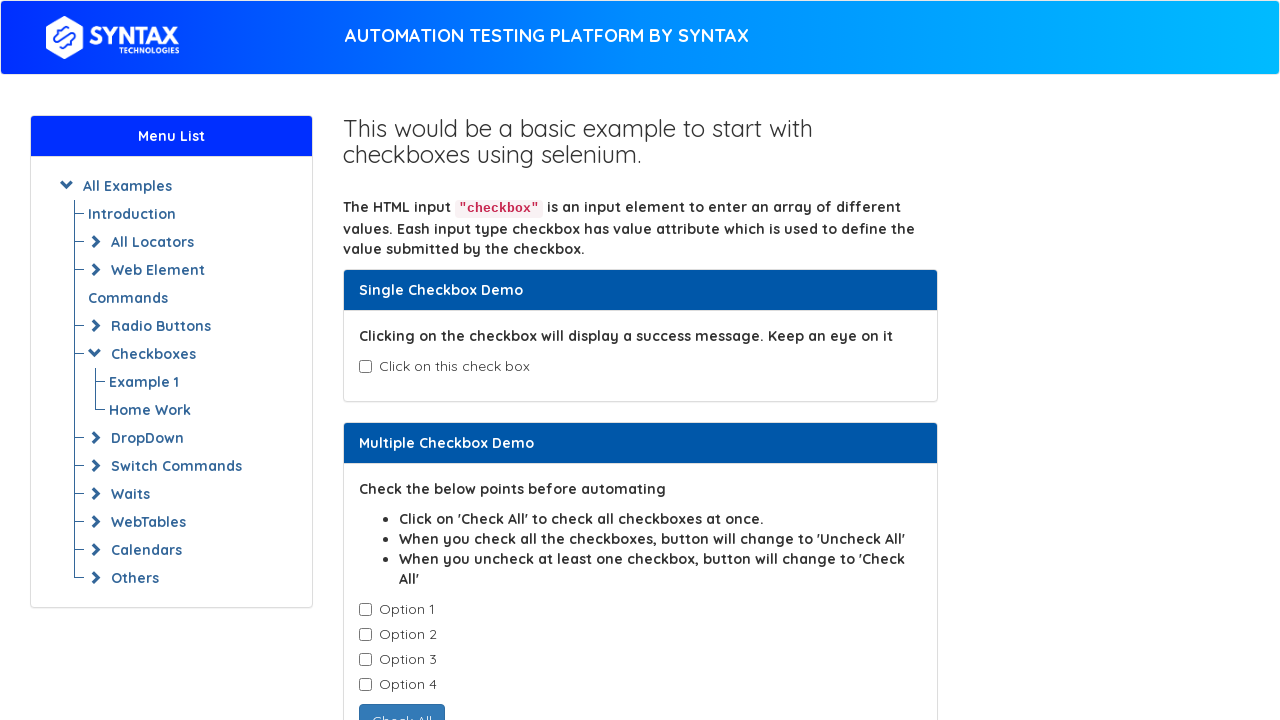

Retrieved checkbox at index 1
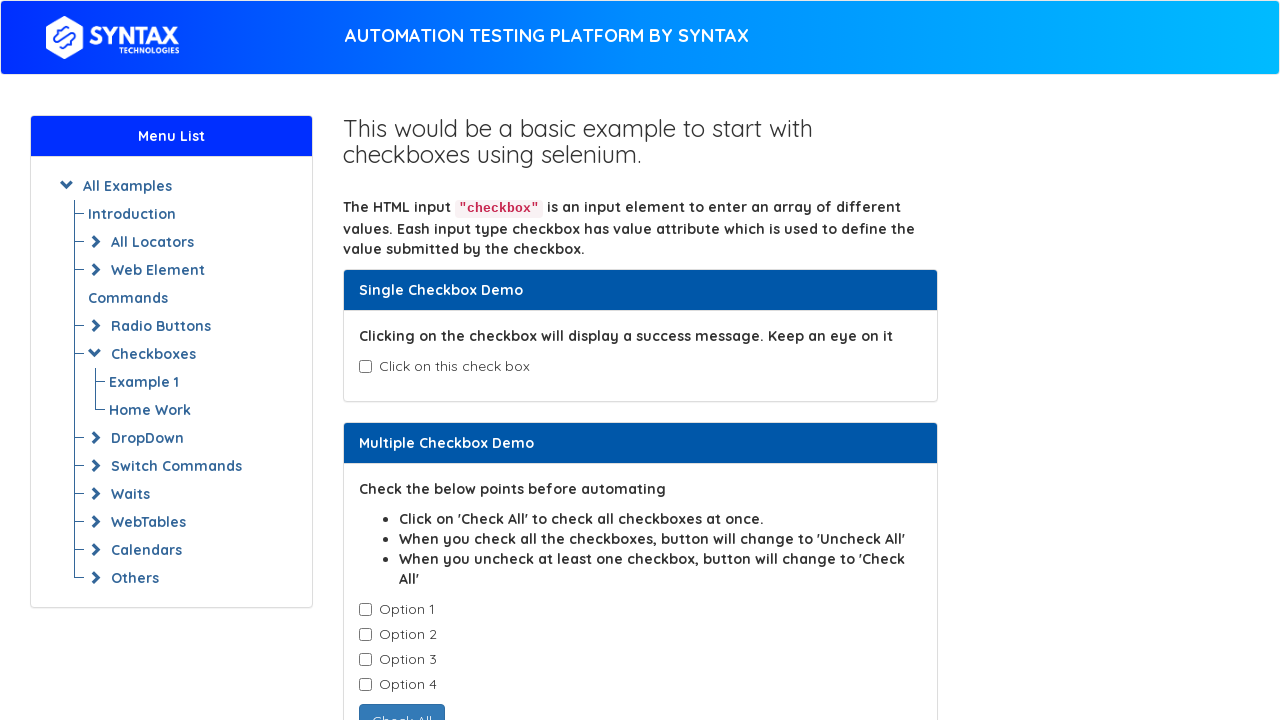

Retrieved value attribute from checkbox: 'Option-2'
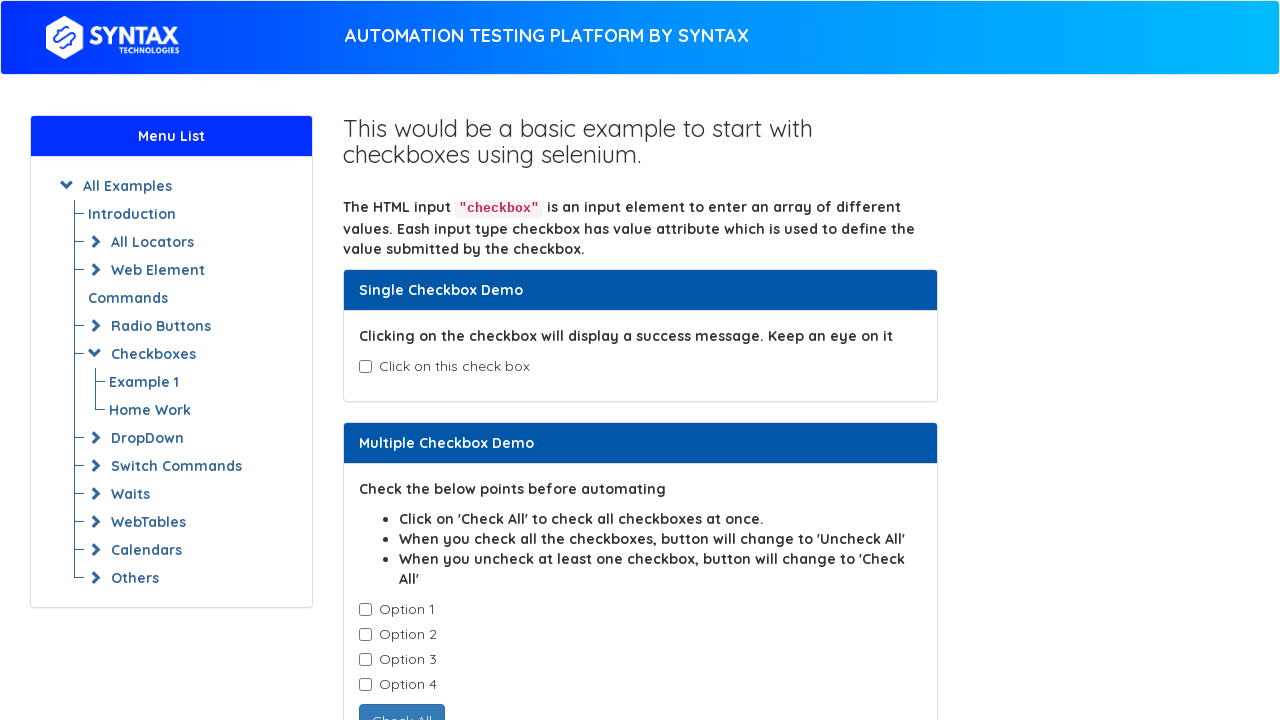

Clicked checkbox with value 'Option-2' at (365, 635) on input.cb1-element >> nth=1
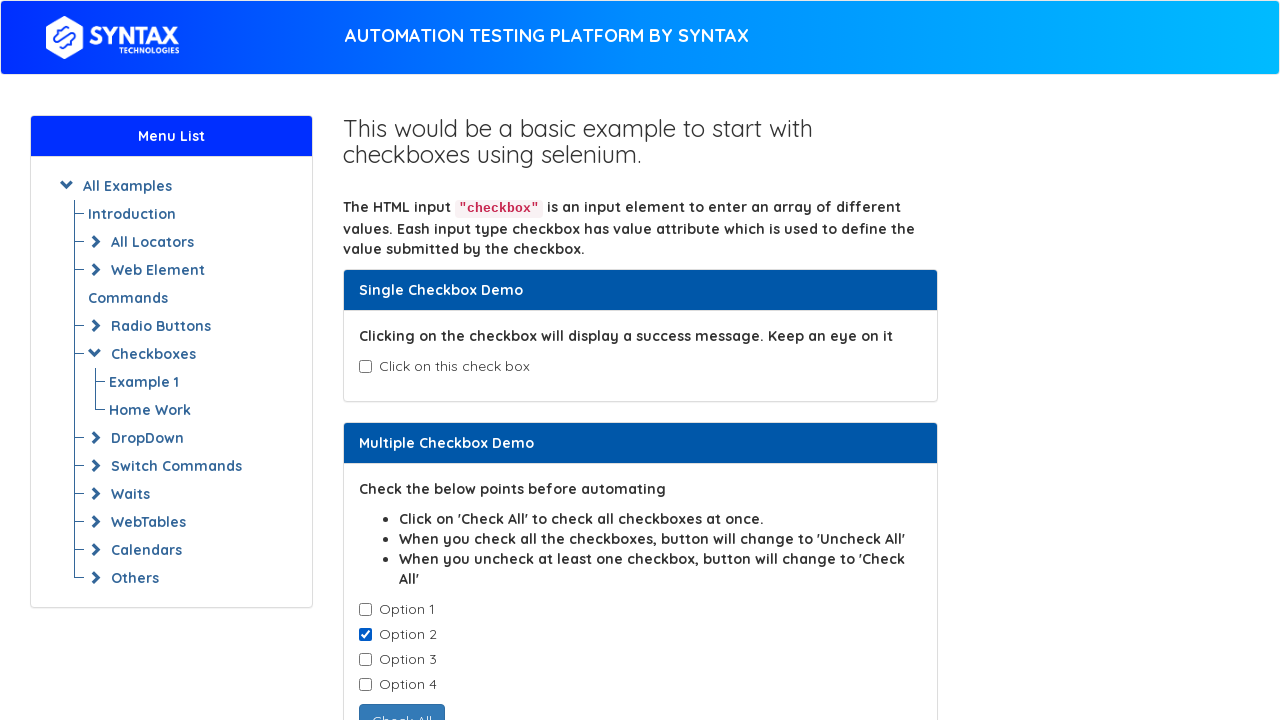

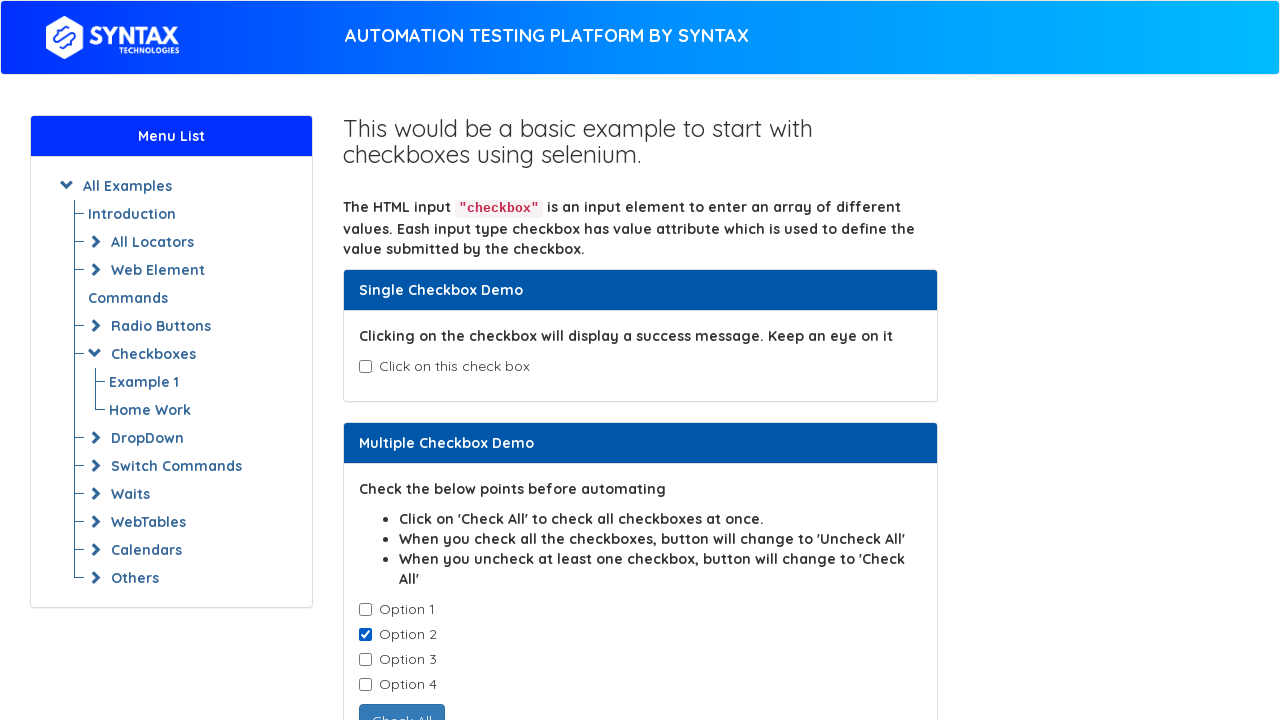